Clicks on the first substance in the list and navigates to its detail page

Starting URL: https://nist-api-frontend.vercel.app/substances/page/1

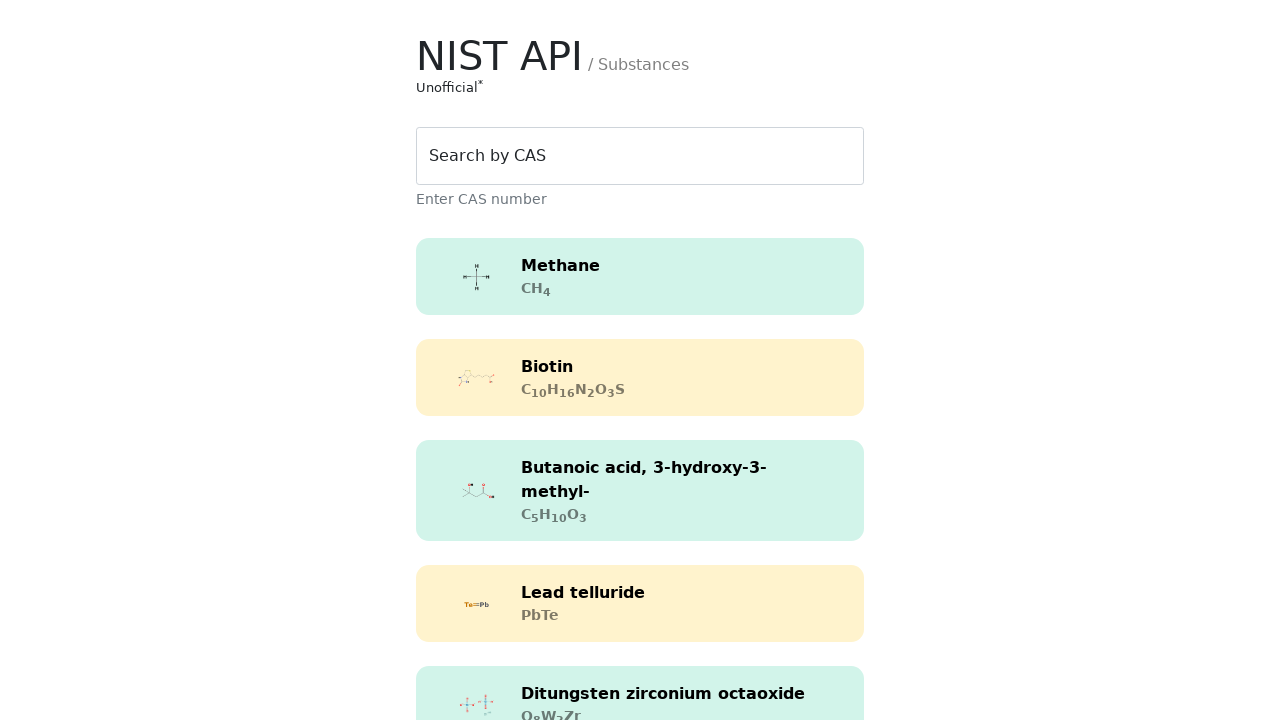

Clicked on the first substance in the list at (673, 266) on .substances .card:first-child a
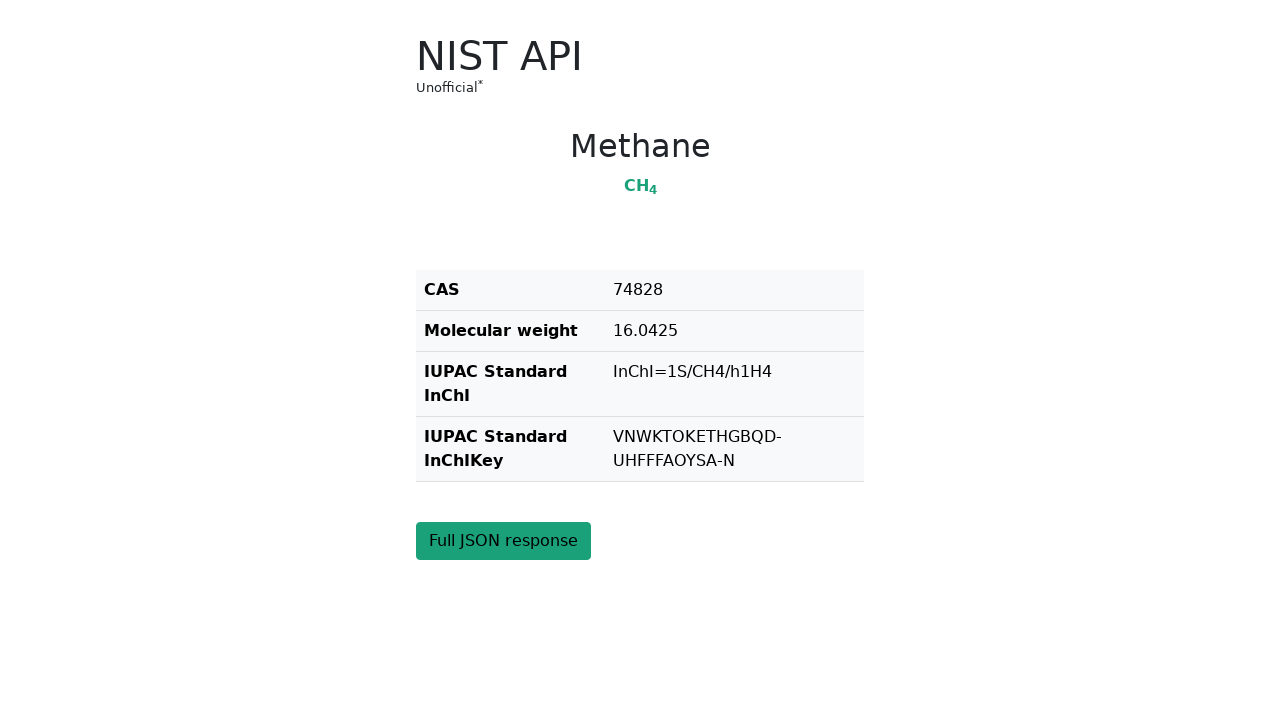

Substance detail page loaded with heading element
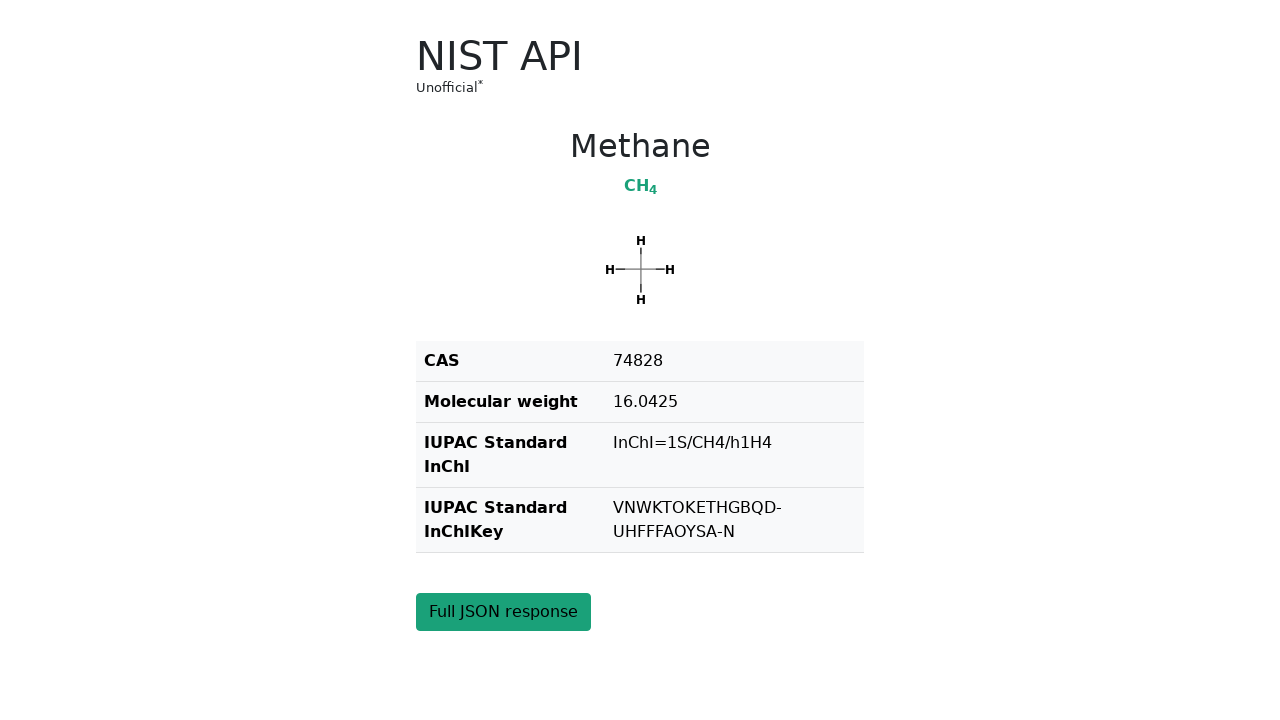

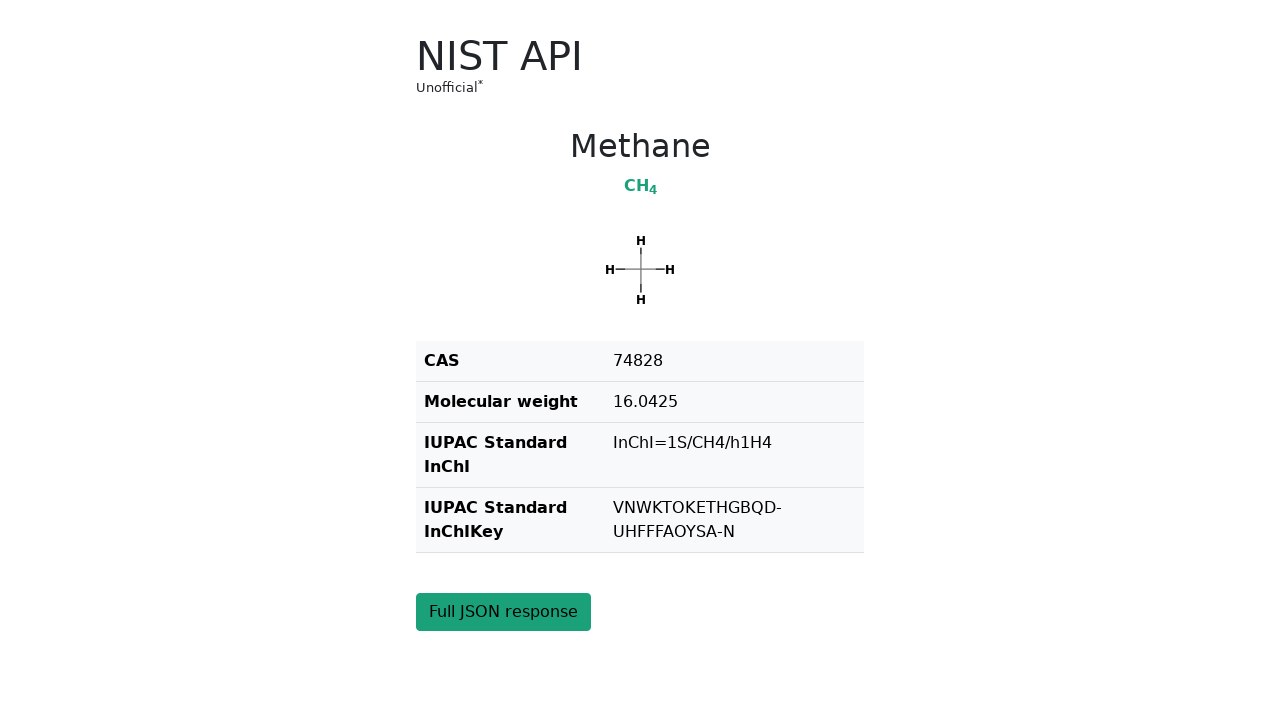